Tests dropdown selection functionality by selecting options using different methods (visible text, value, and index) and then selecting multiple options from a multi-select dropdown

Starting URL: https://demoqa.com/select-menu

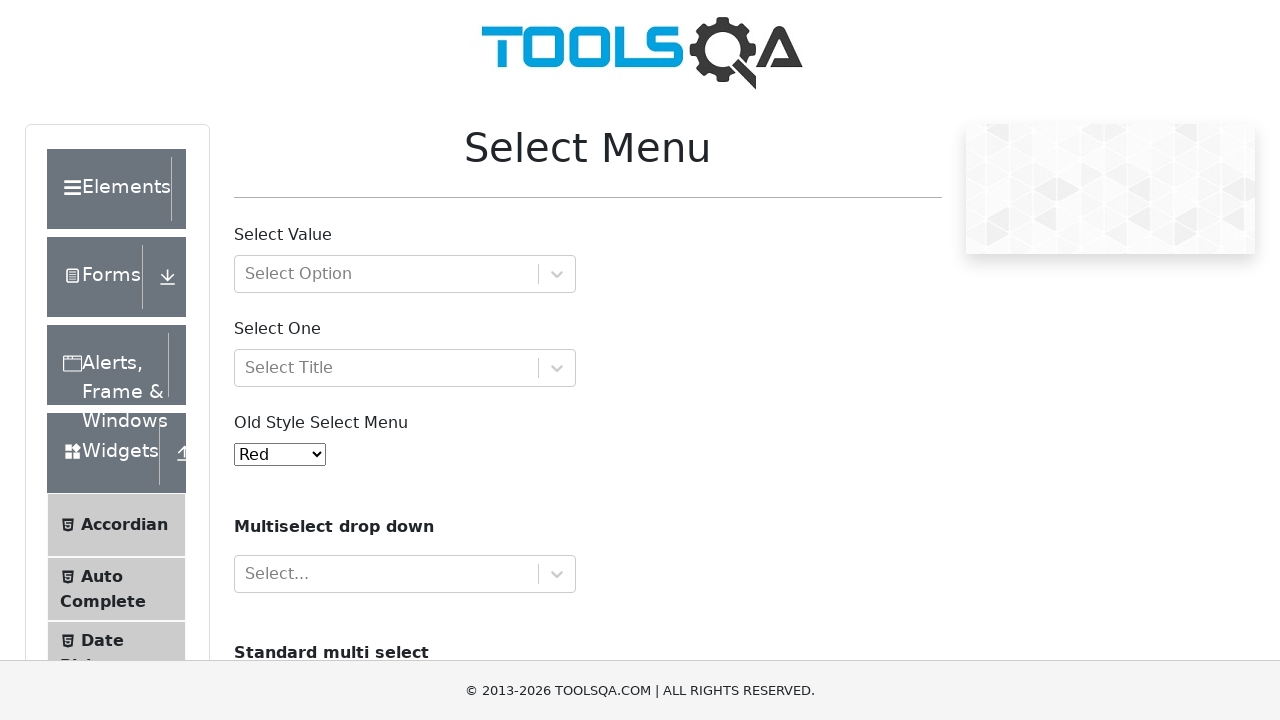

Selected 'Magenta' by visible text from oldSelectMenu dropdown on #oldSelectMenu
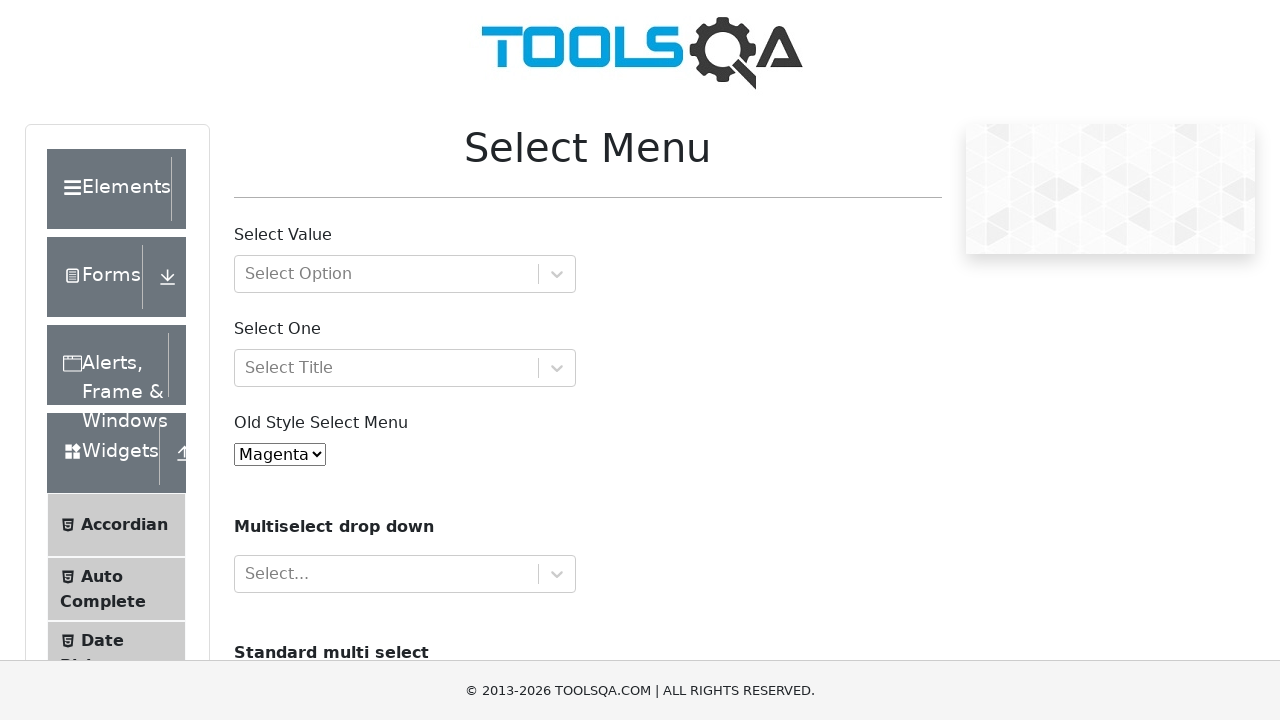

Waited 3 seconds between dropdown selections
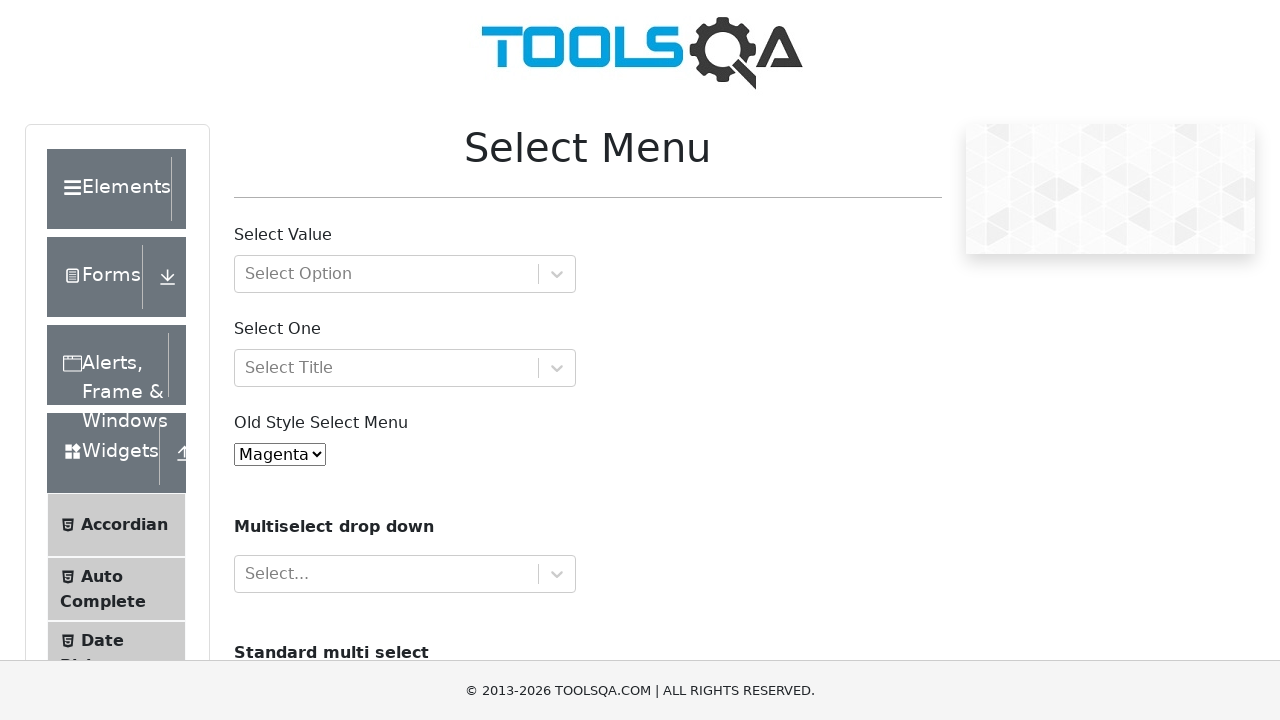

Selected option with value '3' from oldSelectMenu dropdown on #oldSelectMenu
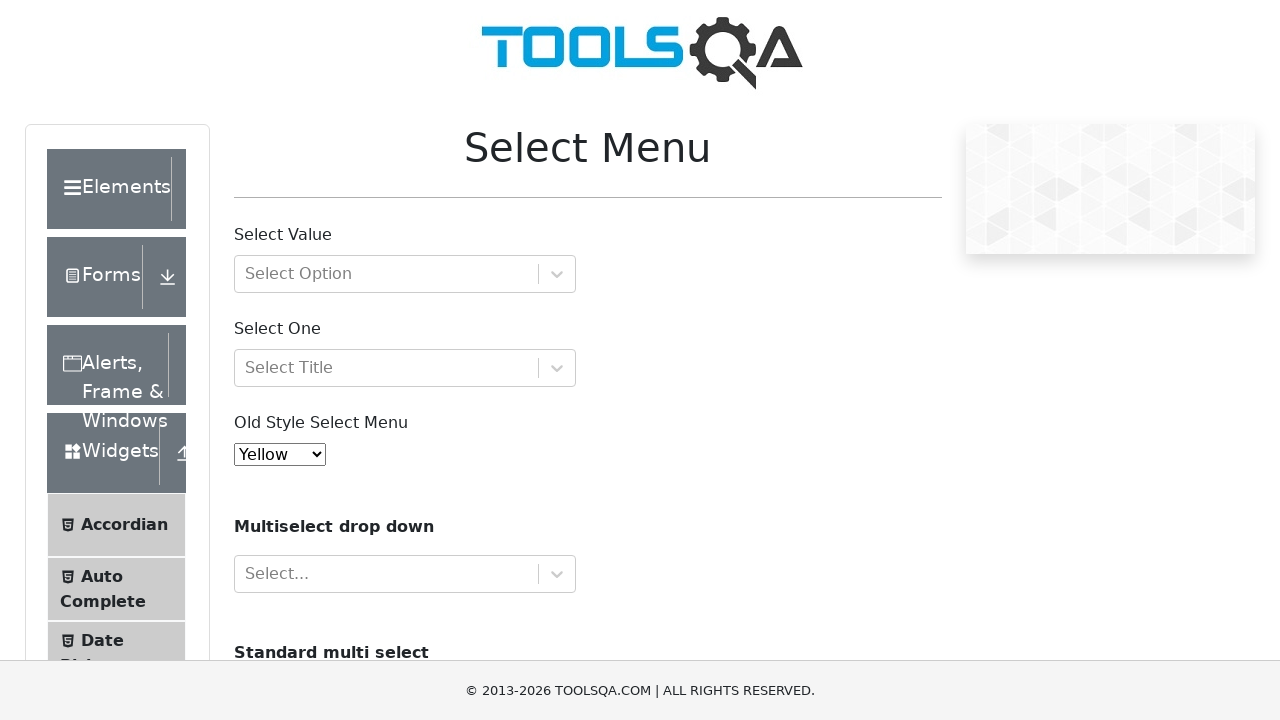

Waited 3 seconds between dropdown selections
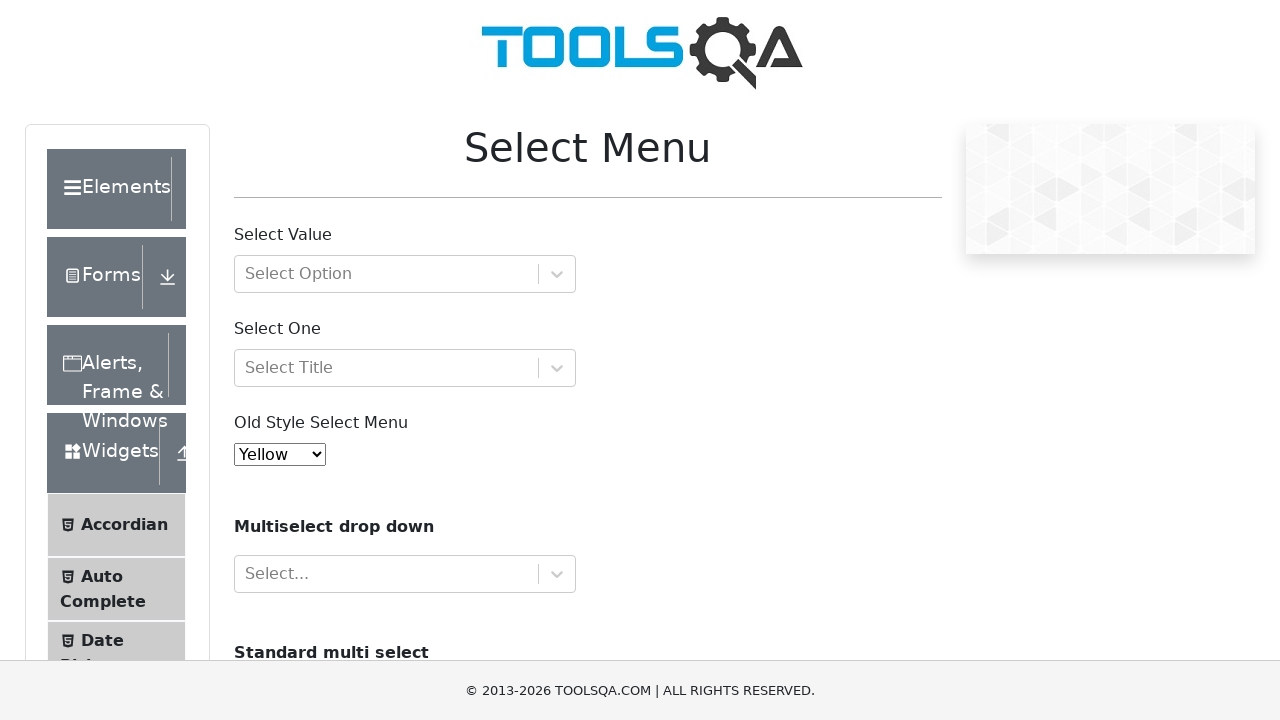

Selected option at index 5 from oldSelectMenu dropdown on #oldSelectMenu
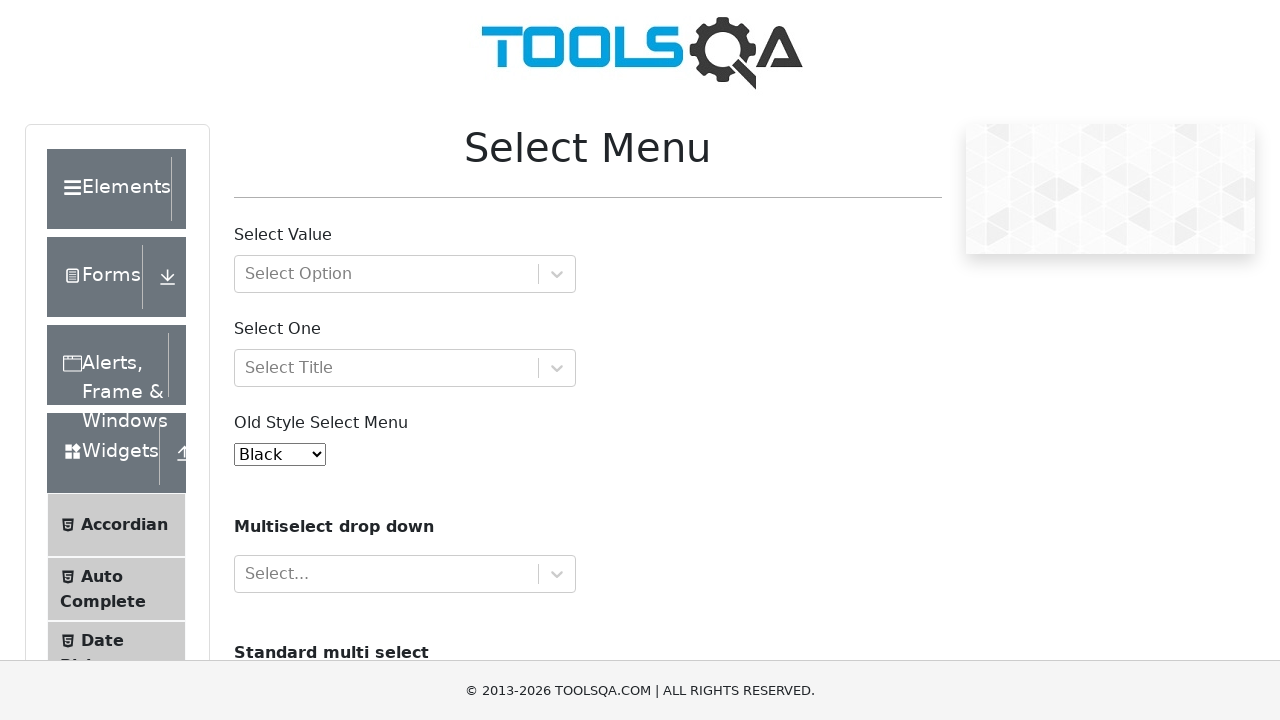

Retrieved cars multi-select dropdown with 4 options
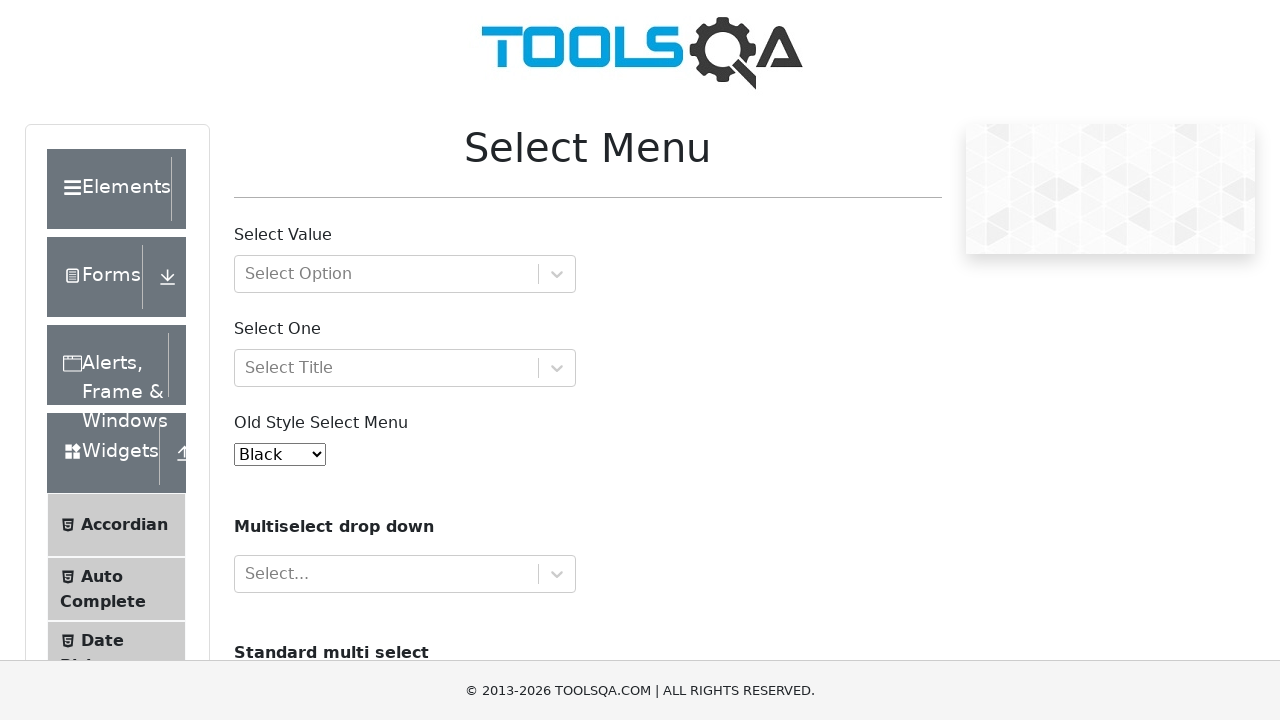

Clicked option at index 0 in cars multi-select dropdown at (258, 360) on #cars >> option >> nth=0
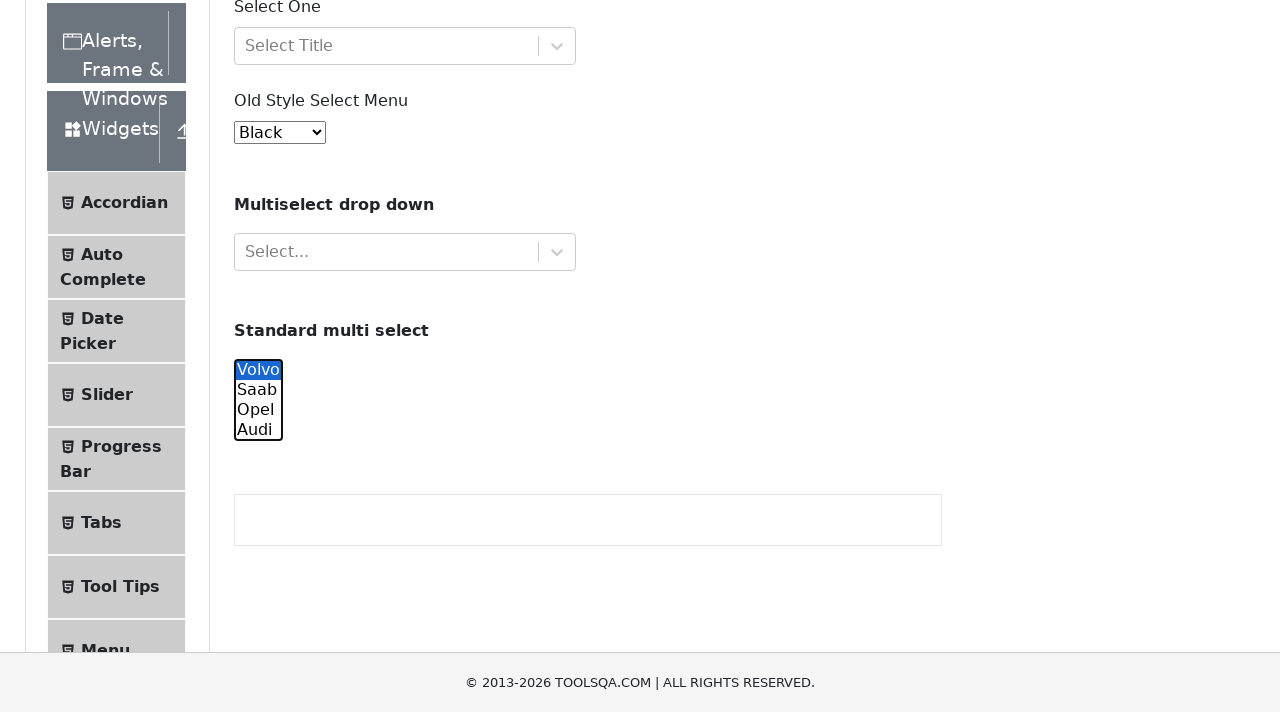

Clicked option at index 1 in cars multi-select dropdown at (258, 62) on #cars >> option >> nth=1
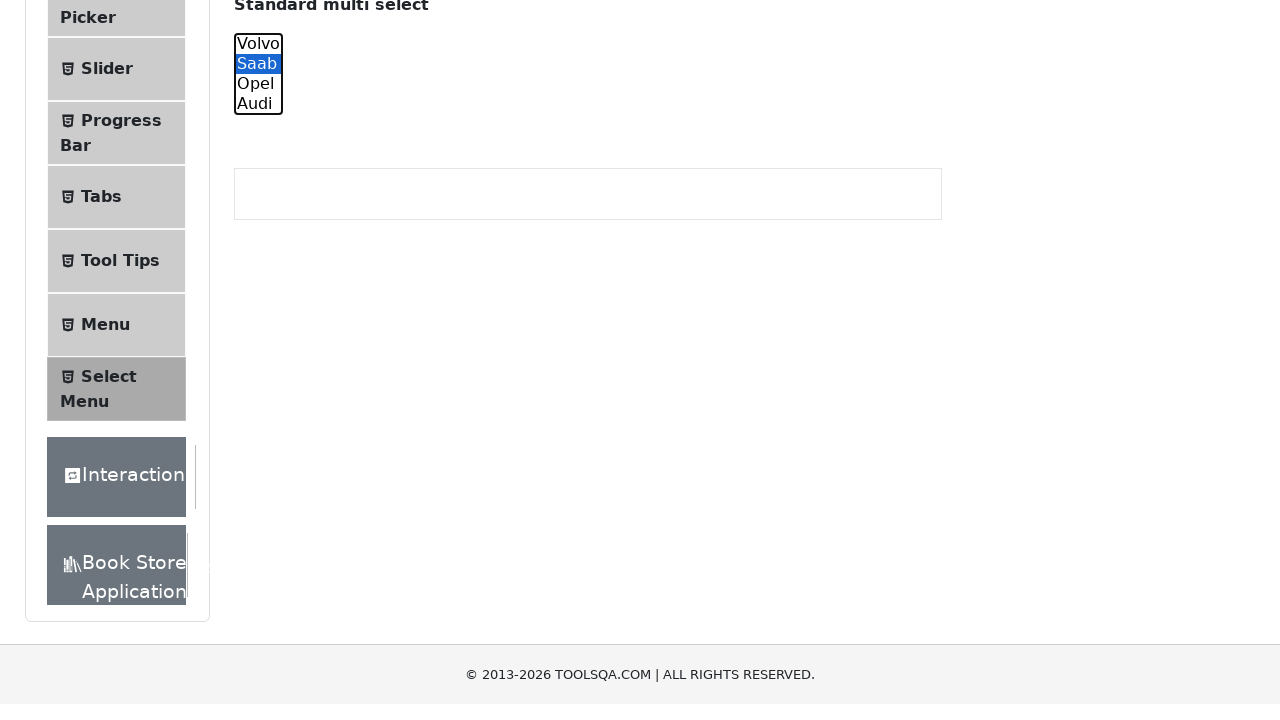

Clicked option at index 2 in cars multi-select dropdown at (258, 360) on #cars >> option >> nth=2
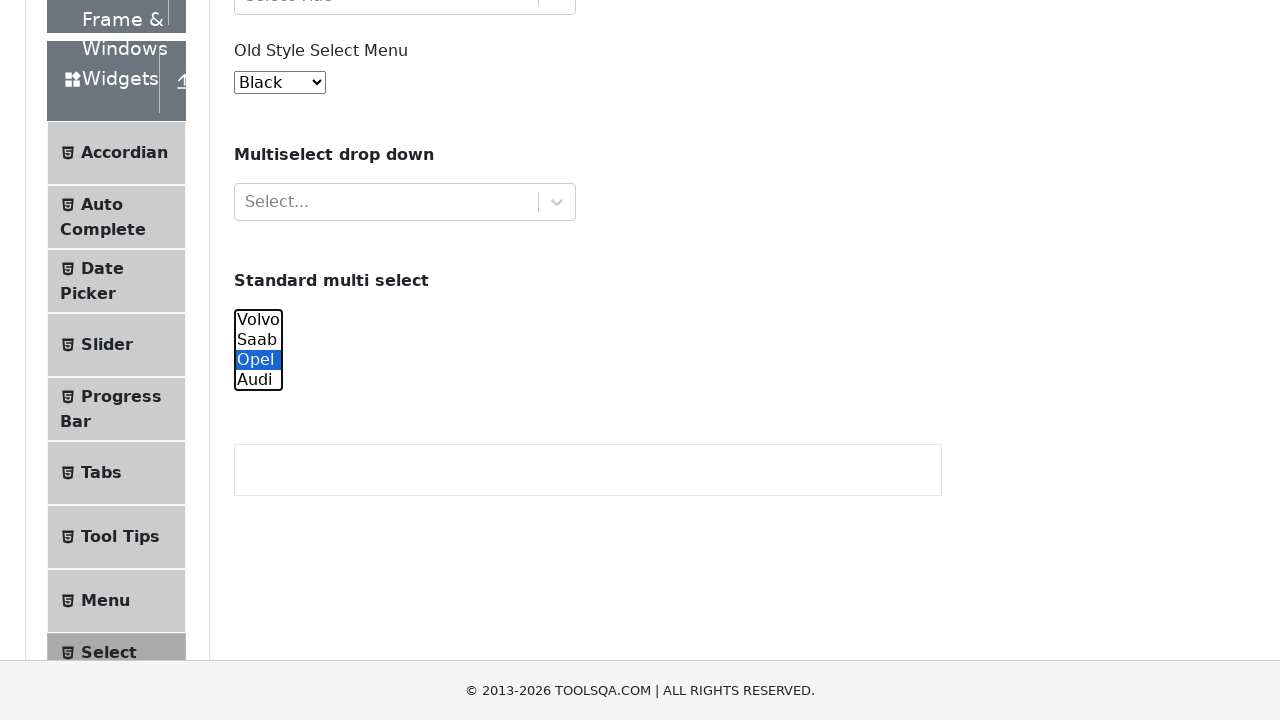

Clicked option at index 3 in cars multi-select dropdown at (258, 380) on #cars >> option >> nth=3
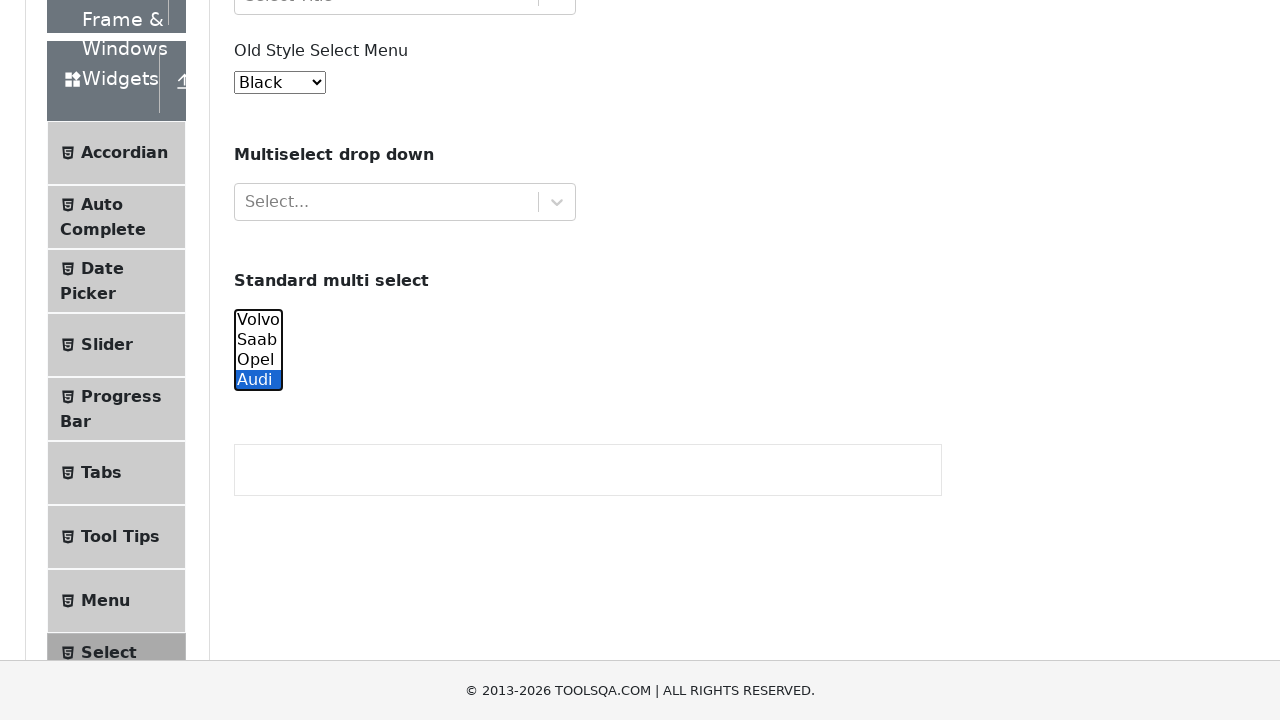

Clicked option at index 2 (second pass) in cars multi-select dropdown at (258, 360) on #cars >> option >> nth=2
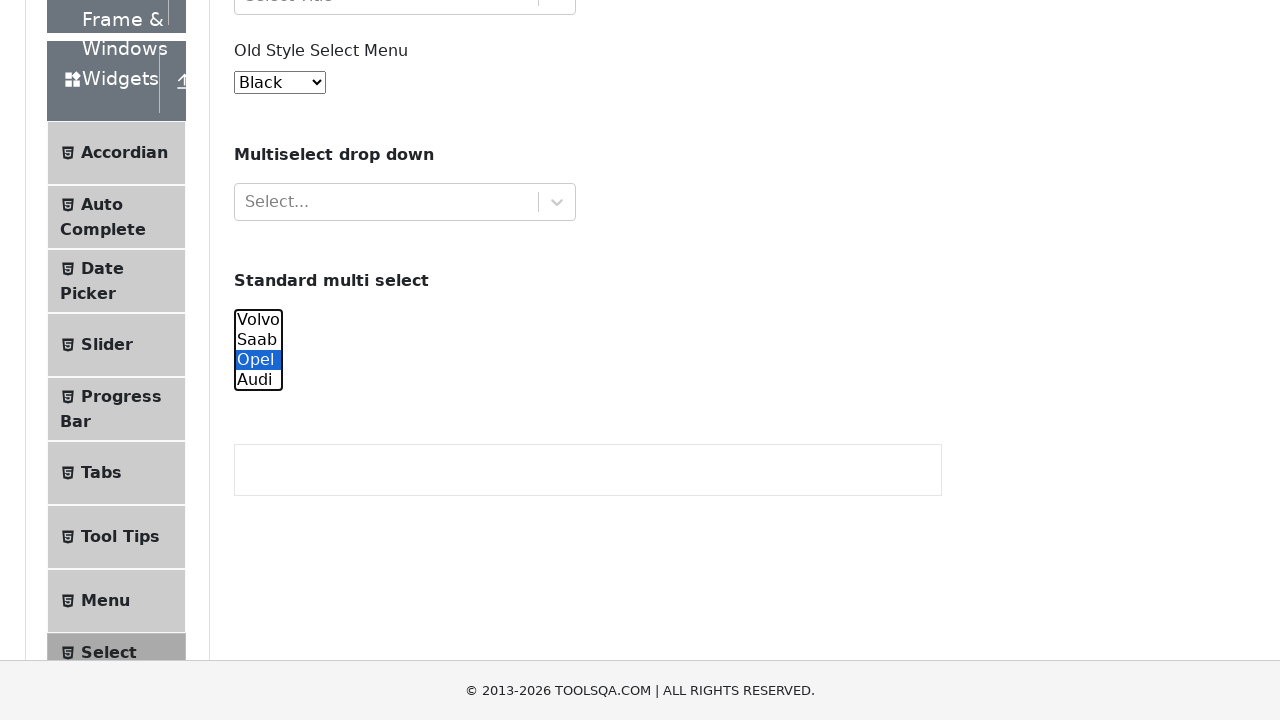

Clicked option at index 3 (second pass) in cars multi-select dropdown at (258, 380) on #cars >> option >> nth=3
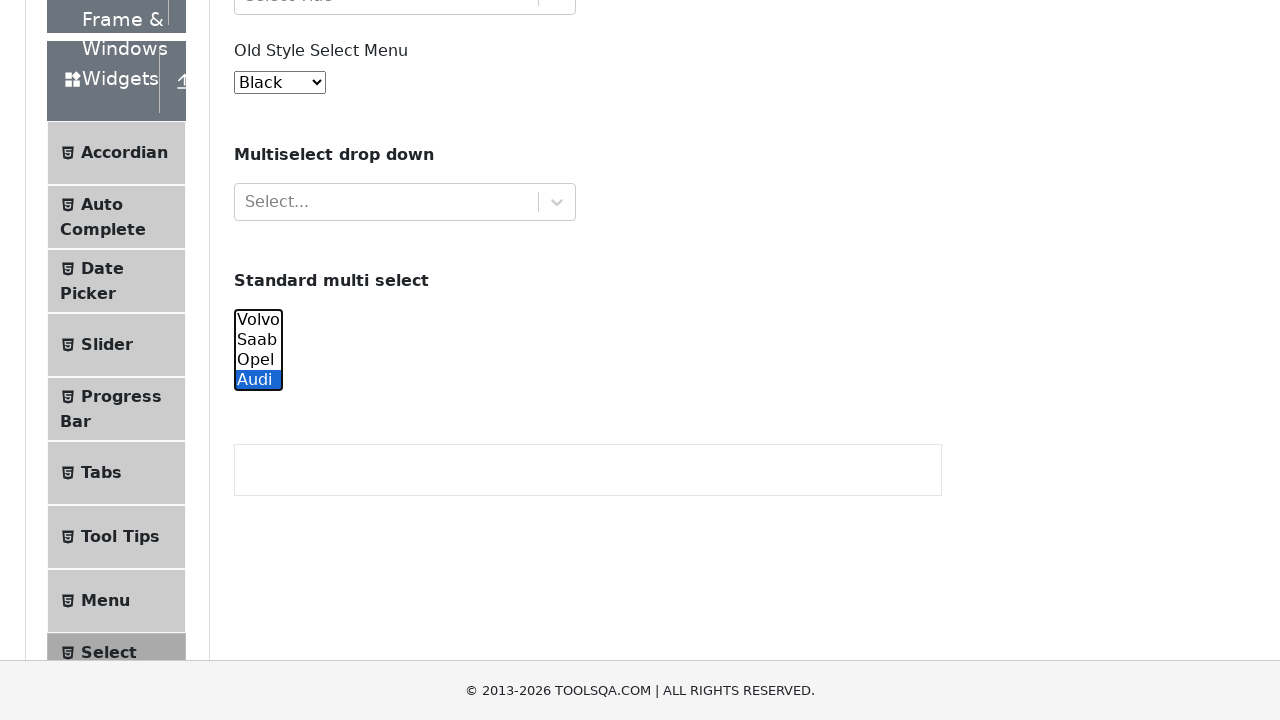

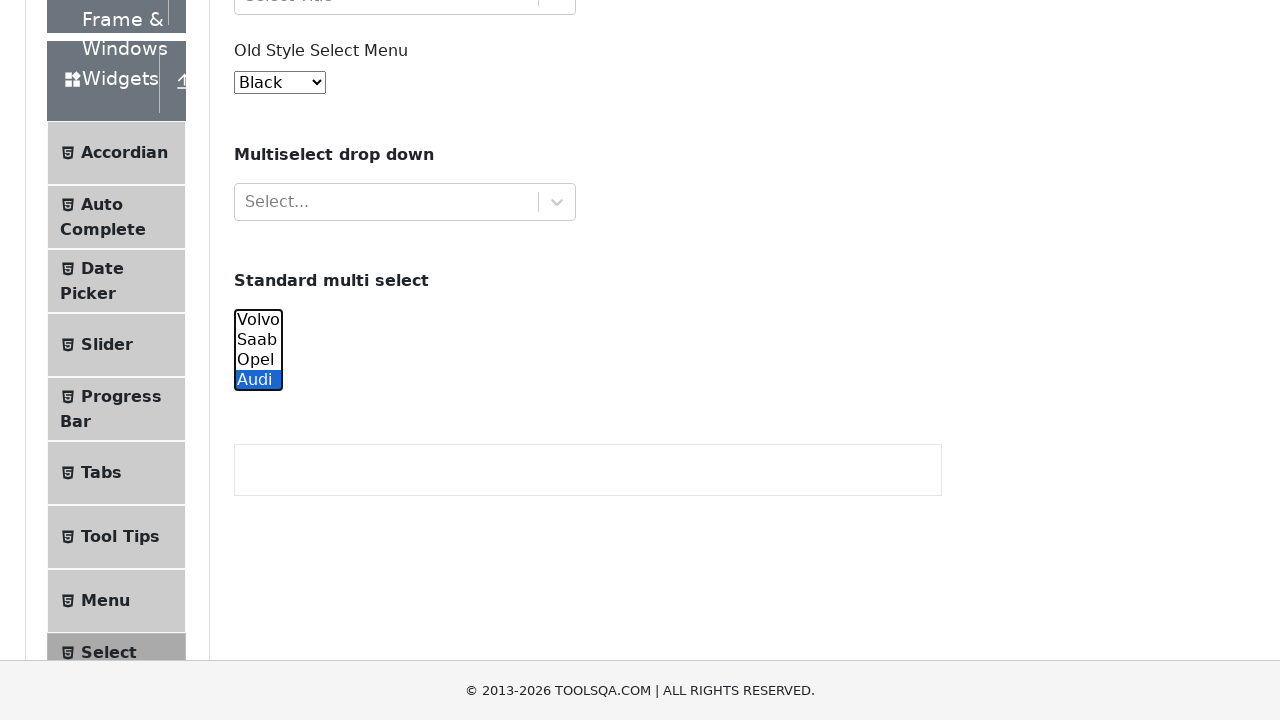